Tests navigation on the Playwright documentation site by hovering over and clicking the "Get started" button

Starting URL: https://playwright.dev/

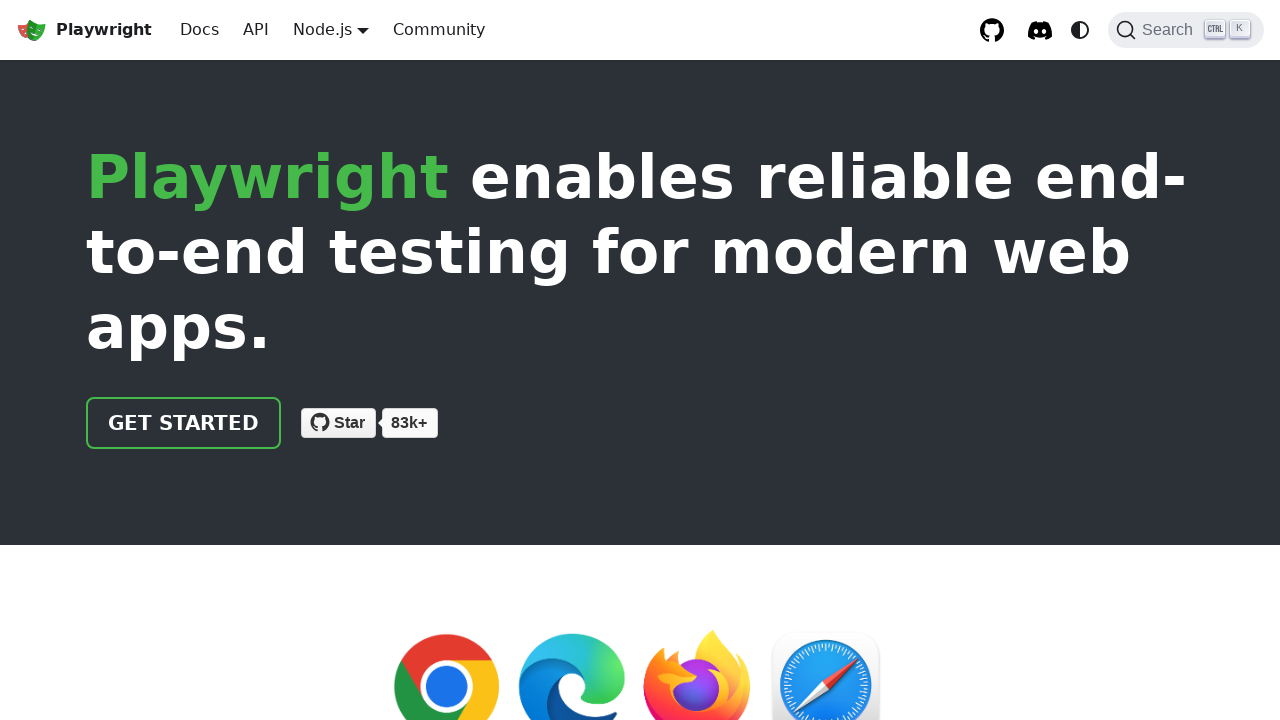

Located 'Get started' button on Playwright documentation site
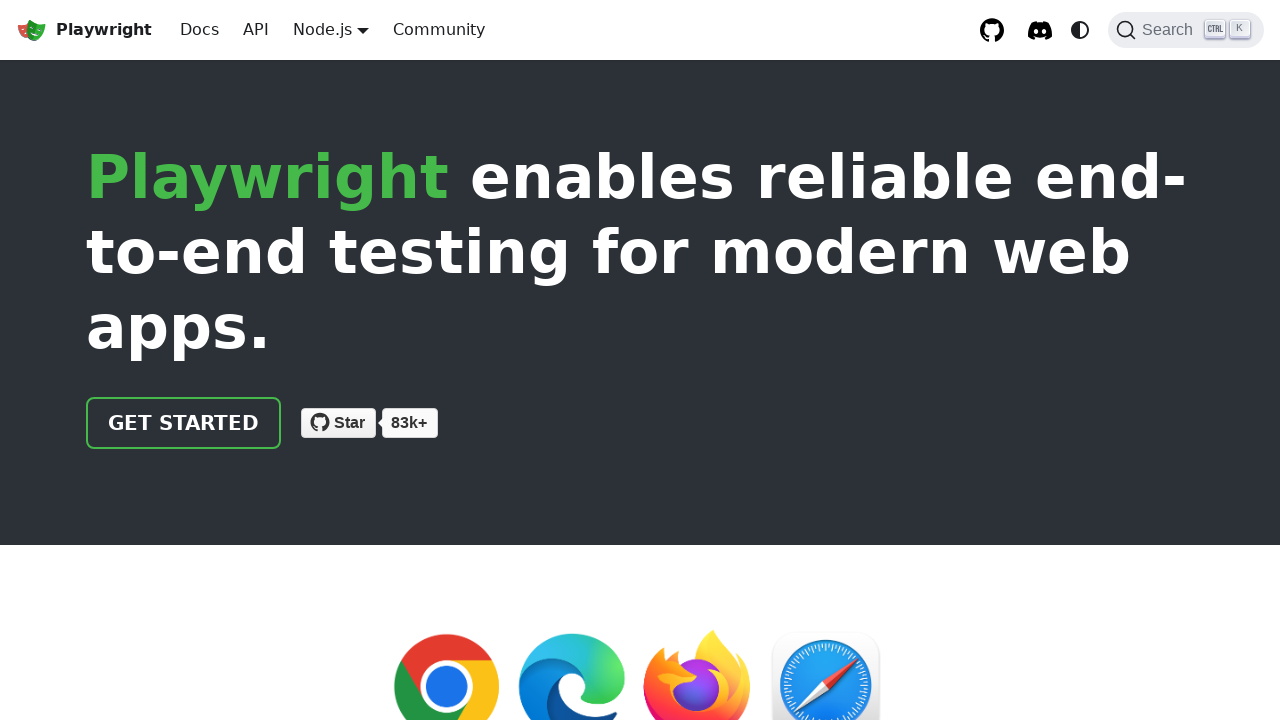

Hovered over 'Get started' button at (184, 423) on internal:role=link[name="Get started"i]
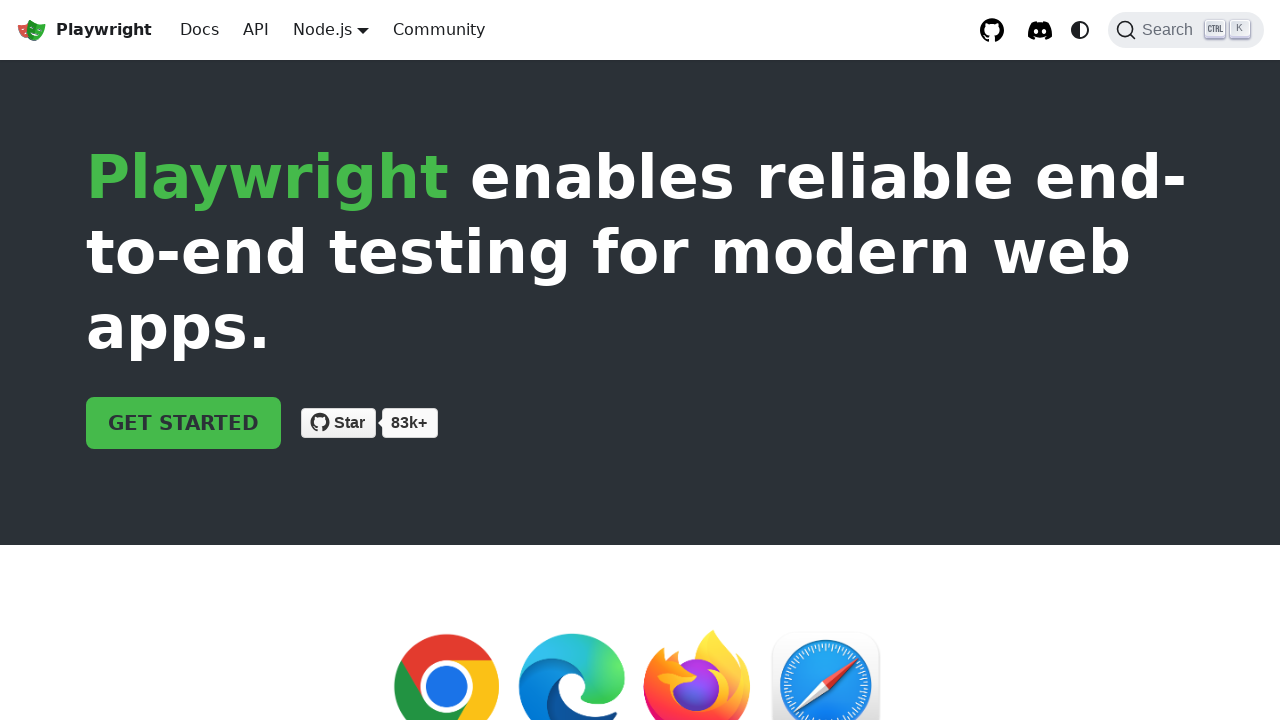

Clicked 'Get started' button to navigate at (184, 423) on internal:role=link[name="Get started"i]
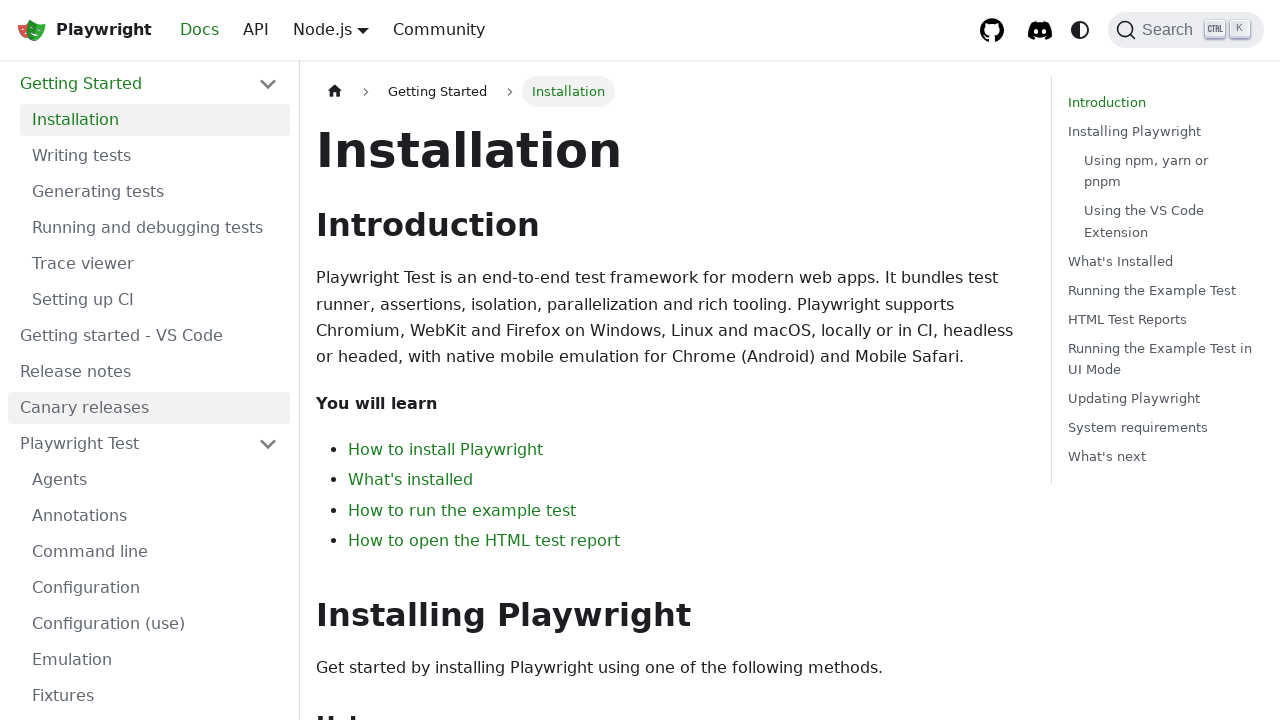

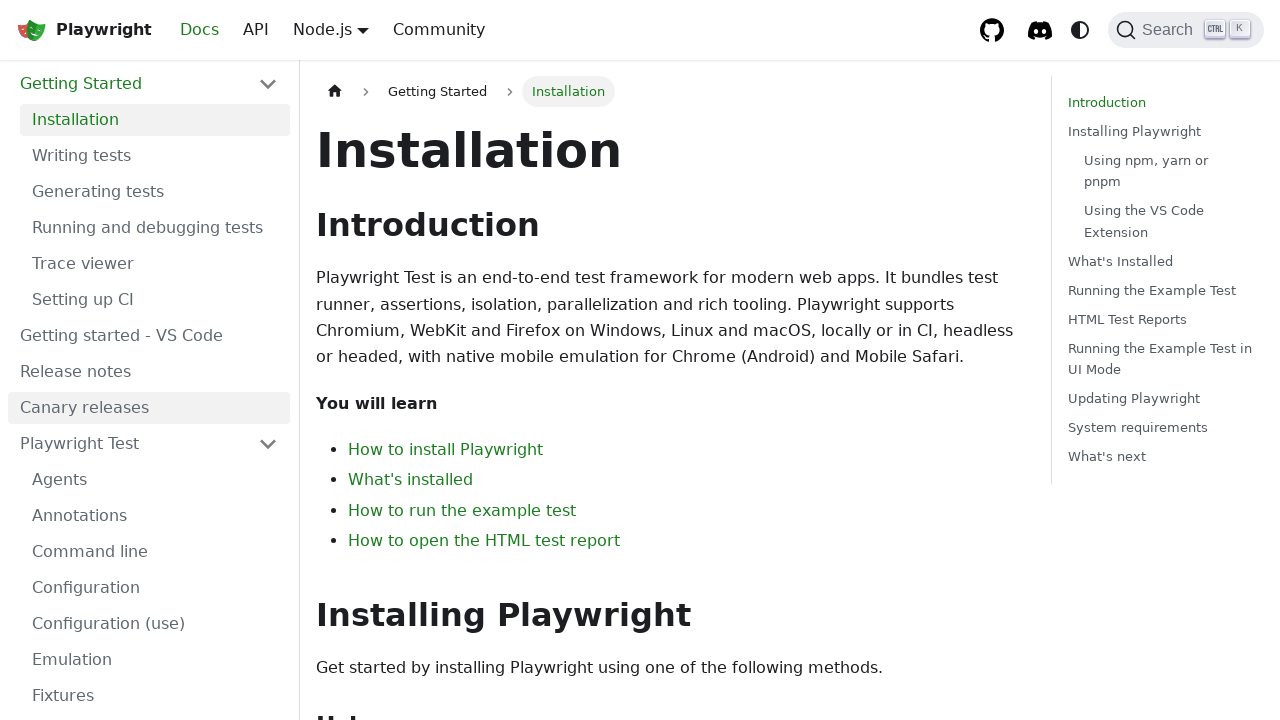